Tests dynamic loading by clicking a Start button and waiting for the loading indicator to become invisible before verifying the result text

Starting URL: https://automationfc.github.io/dynamic-loading/

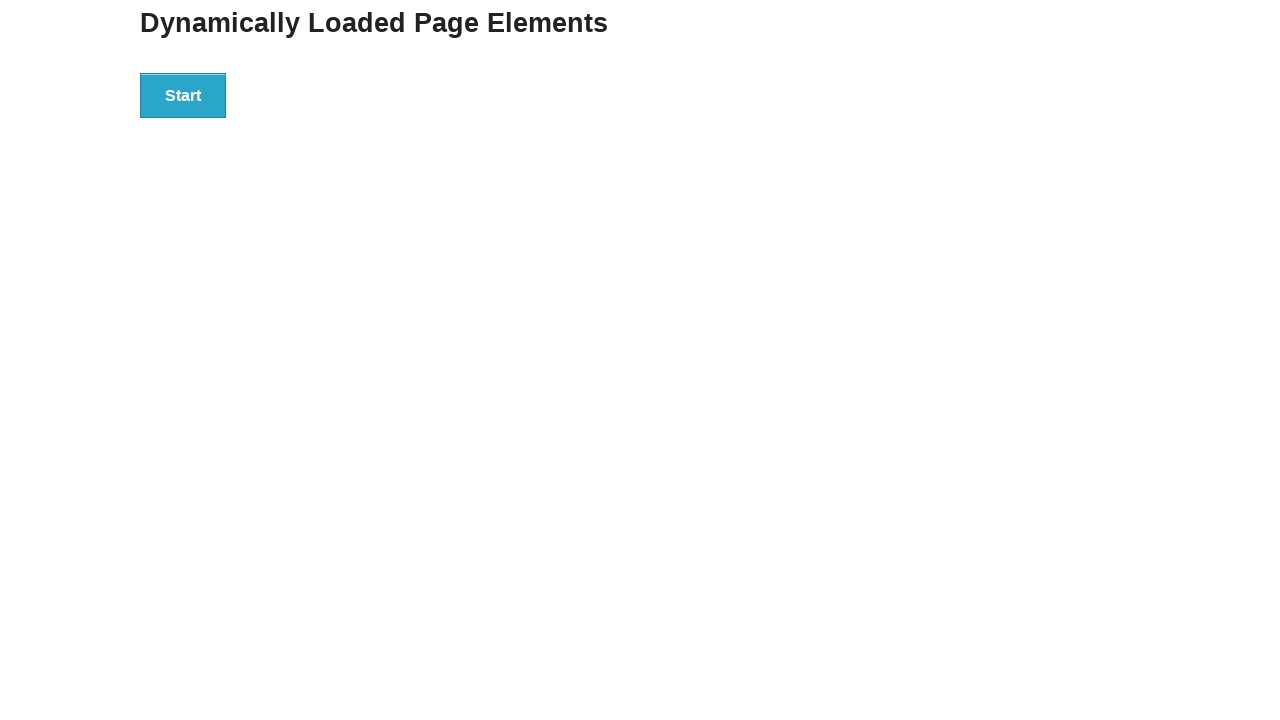

Clicked Start button to initiate dynamic loading at (183, 95) on div#start>button
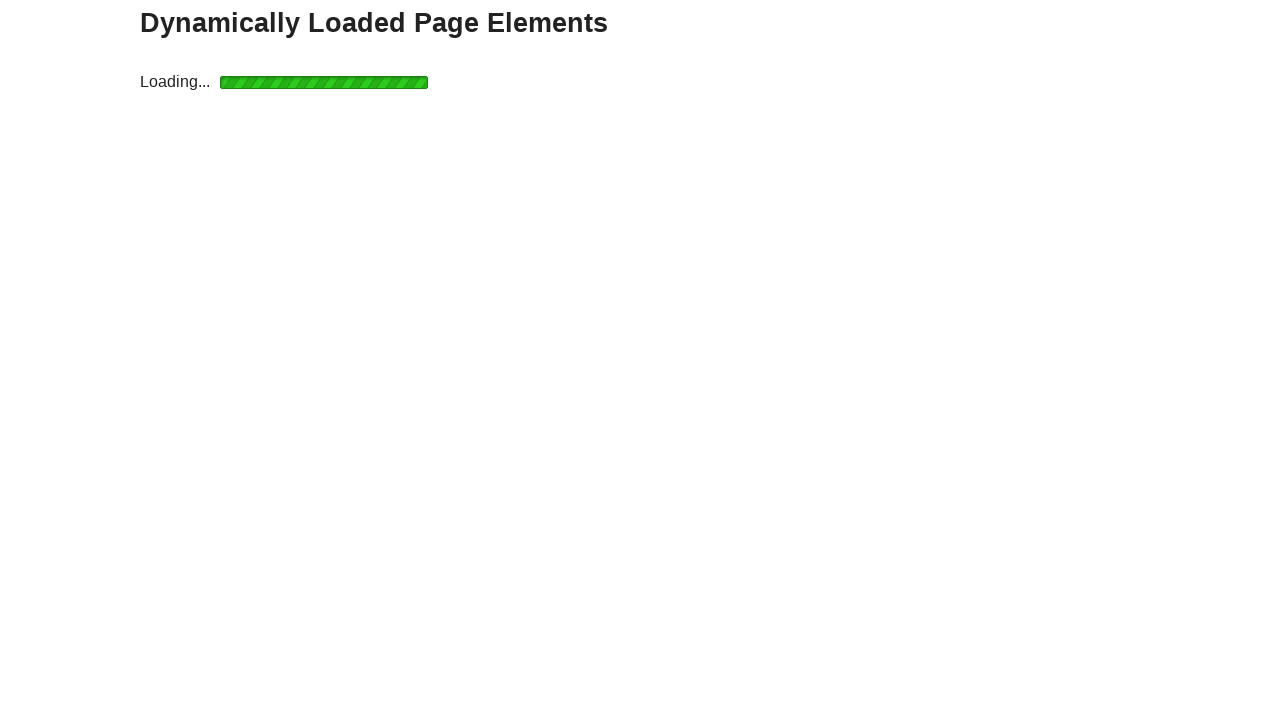

Waited for loading indicator to become invisible
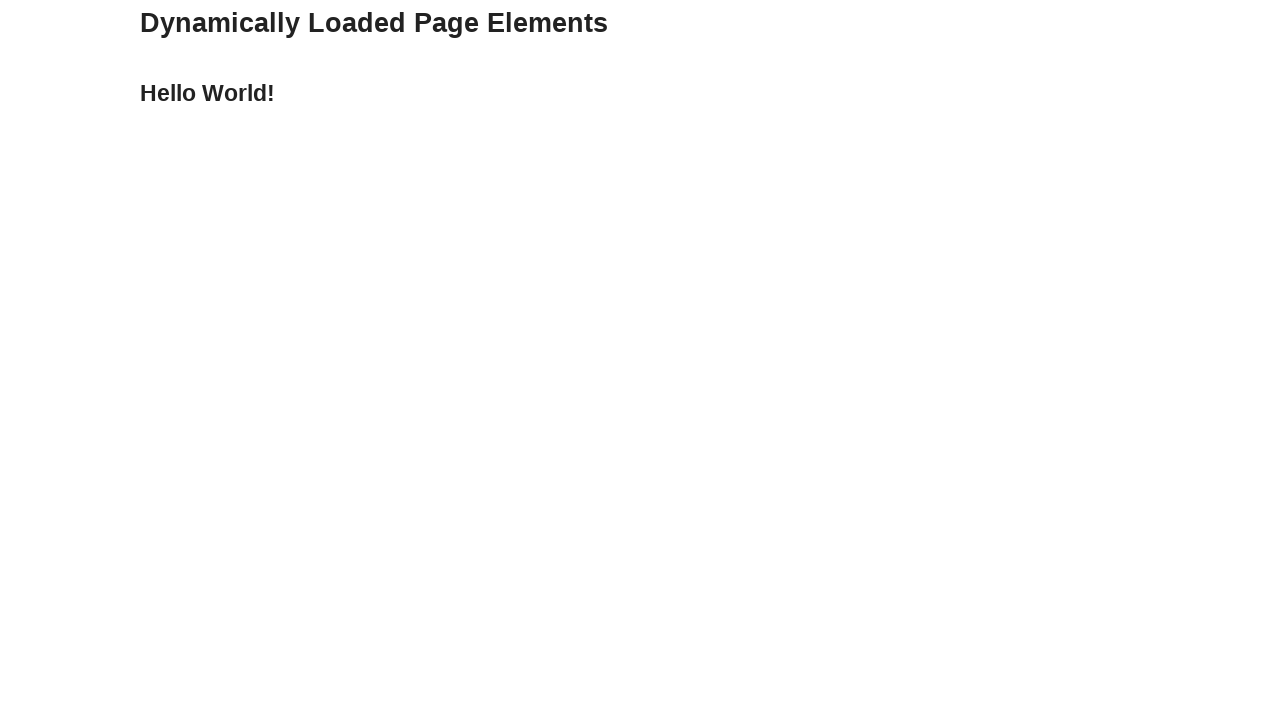

Verified result text content is 'Hello World!'
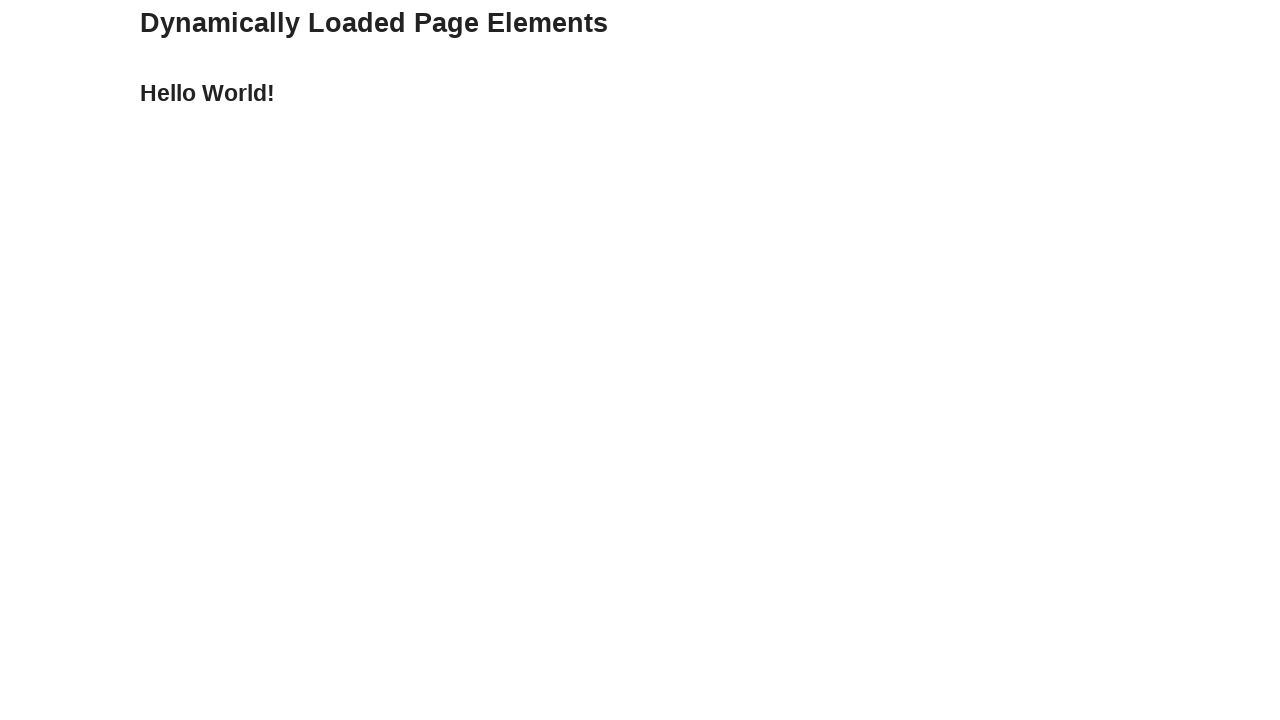

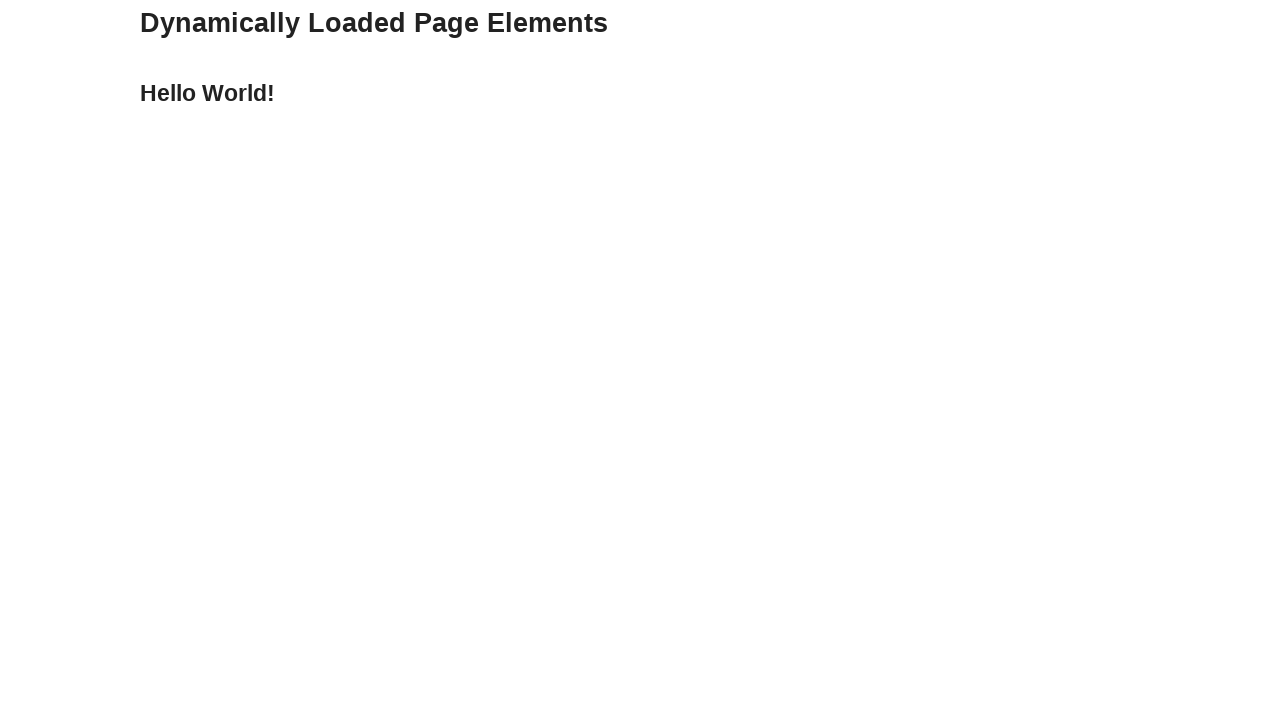